Scrolls down the page and verifies that the scroll-to-top button is displayed

Starting URL: https://wewill.tech

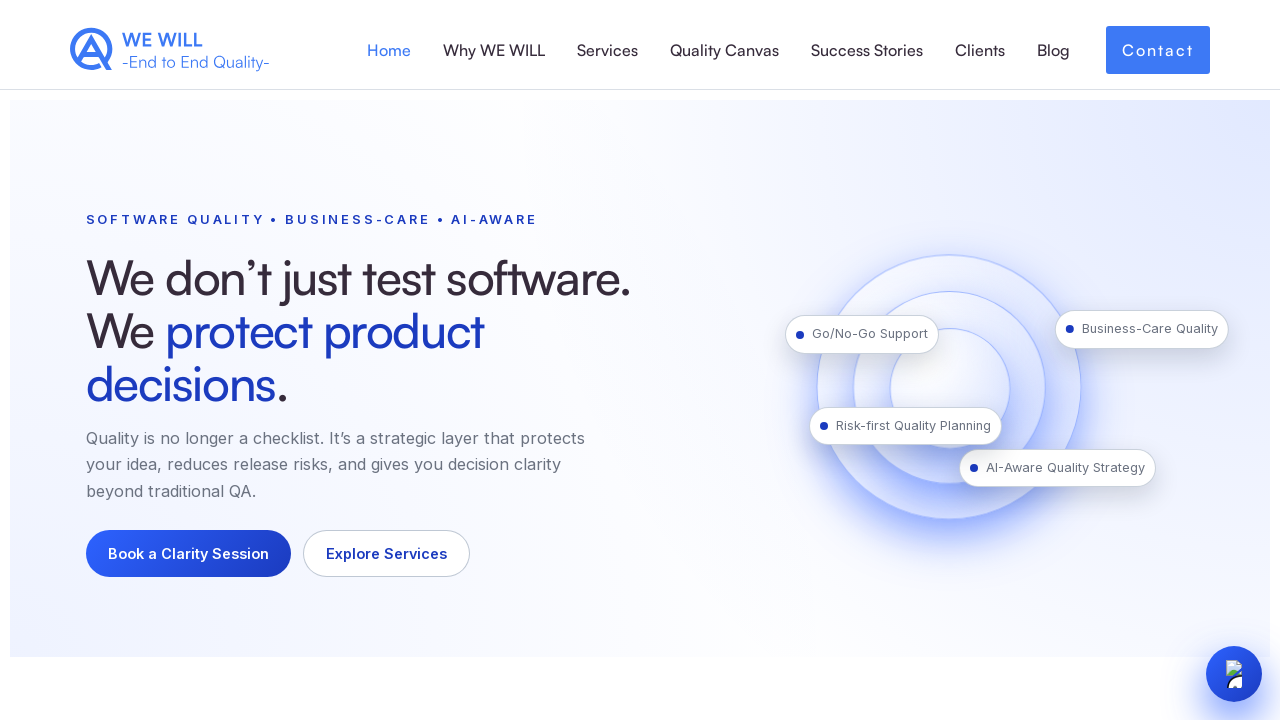

Navigated to https://wewill.tech
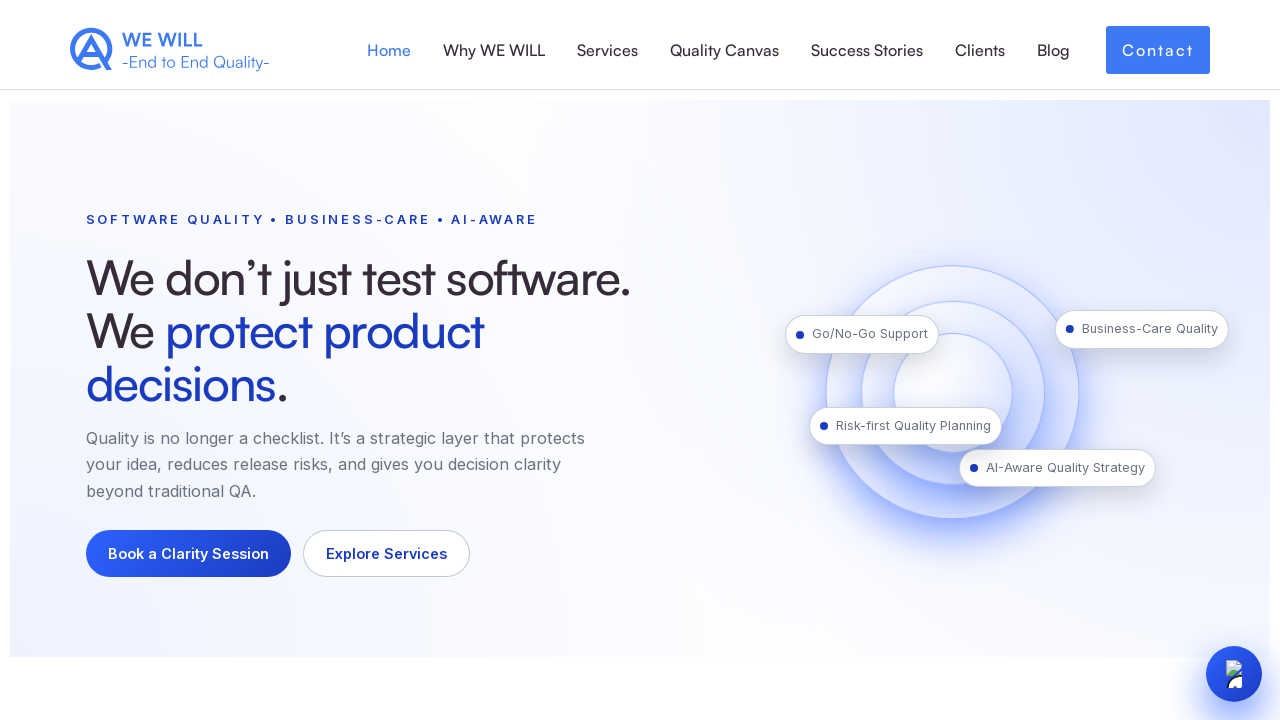

Scrolled down 500 pixels
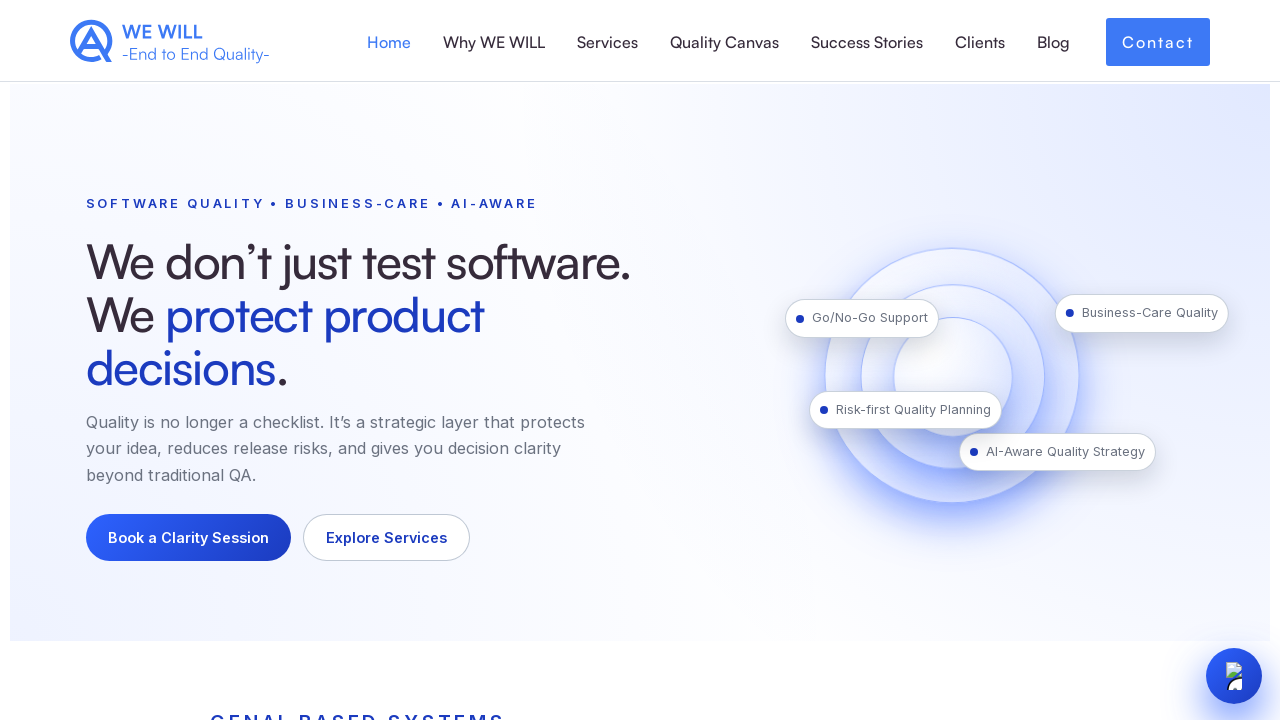

Scroll-to-top button appeared and became visible
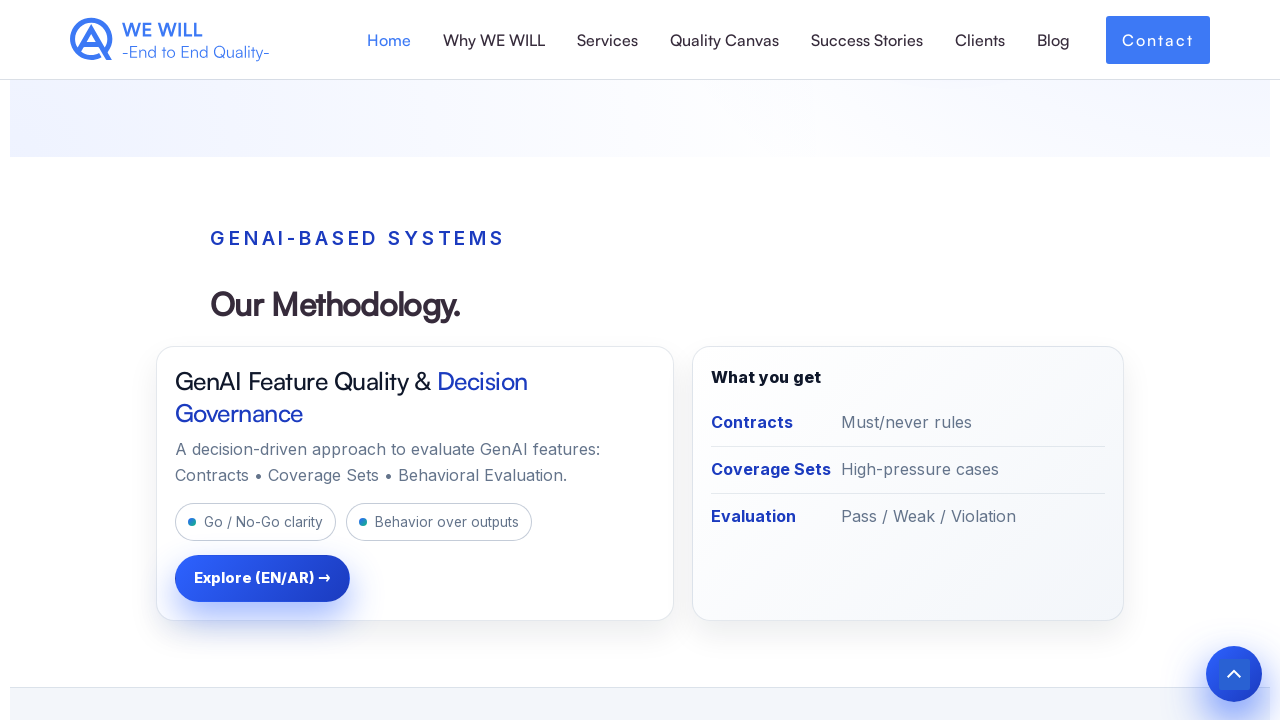

Located scroll-to-top button element
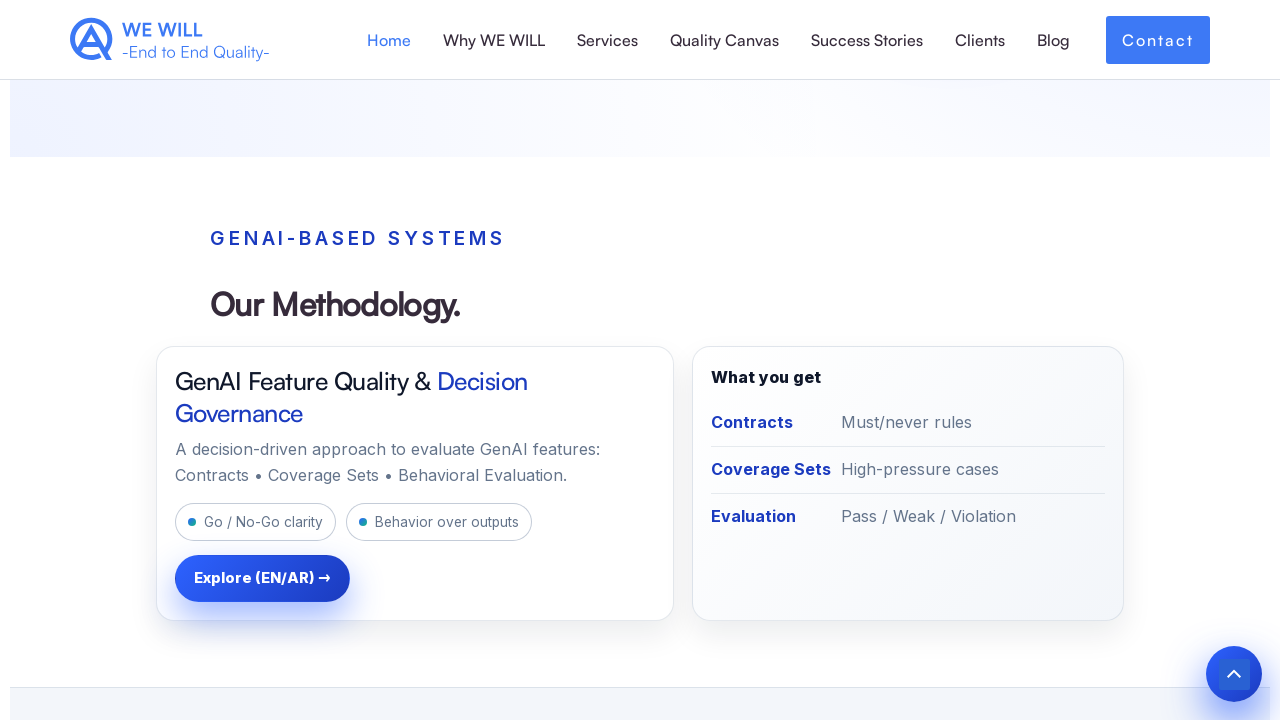

Verified scroll-to-top button is visible
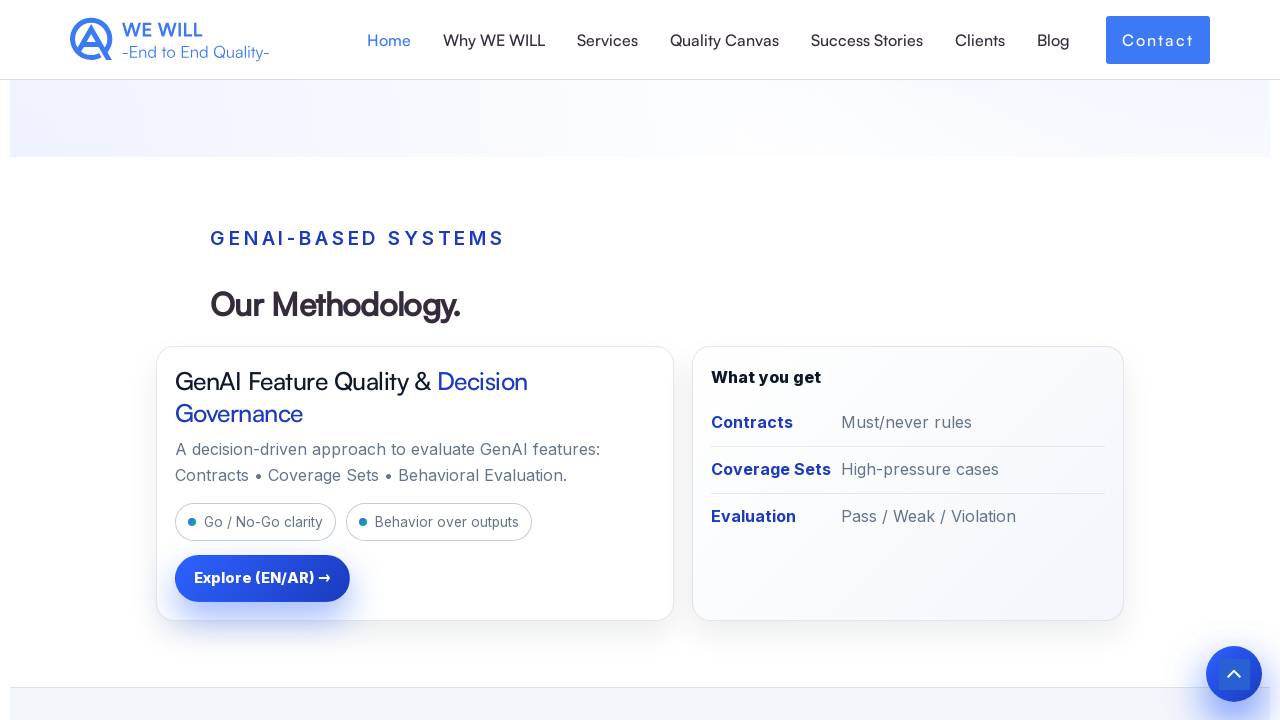

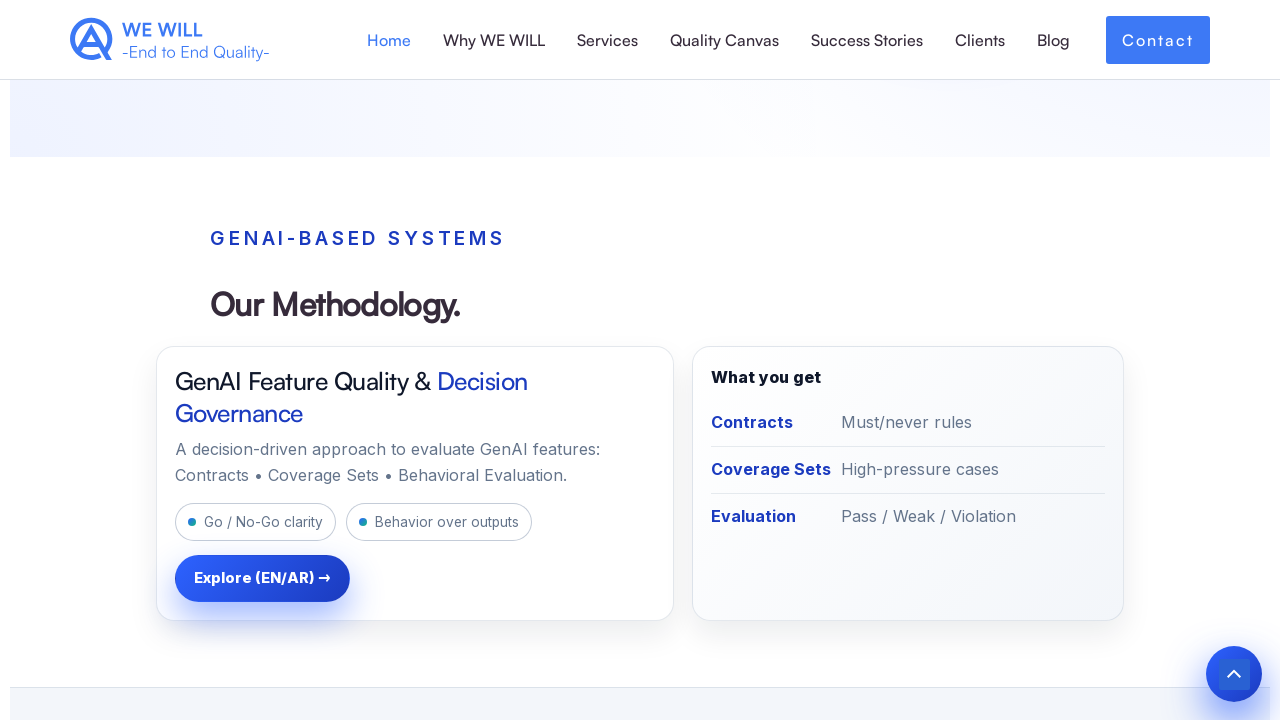